Tests drag and drop functionality by dragging a source element and dropping it onto a target element on the jQuery UI demo page

Starting URL: https://jqueryui.com/resources/demos/droppable/default.html

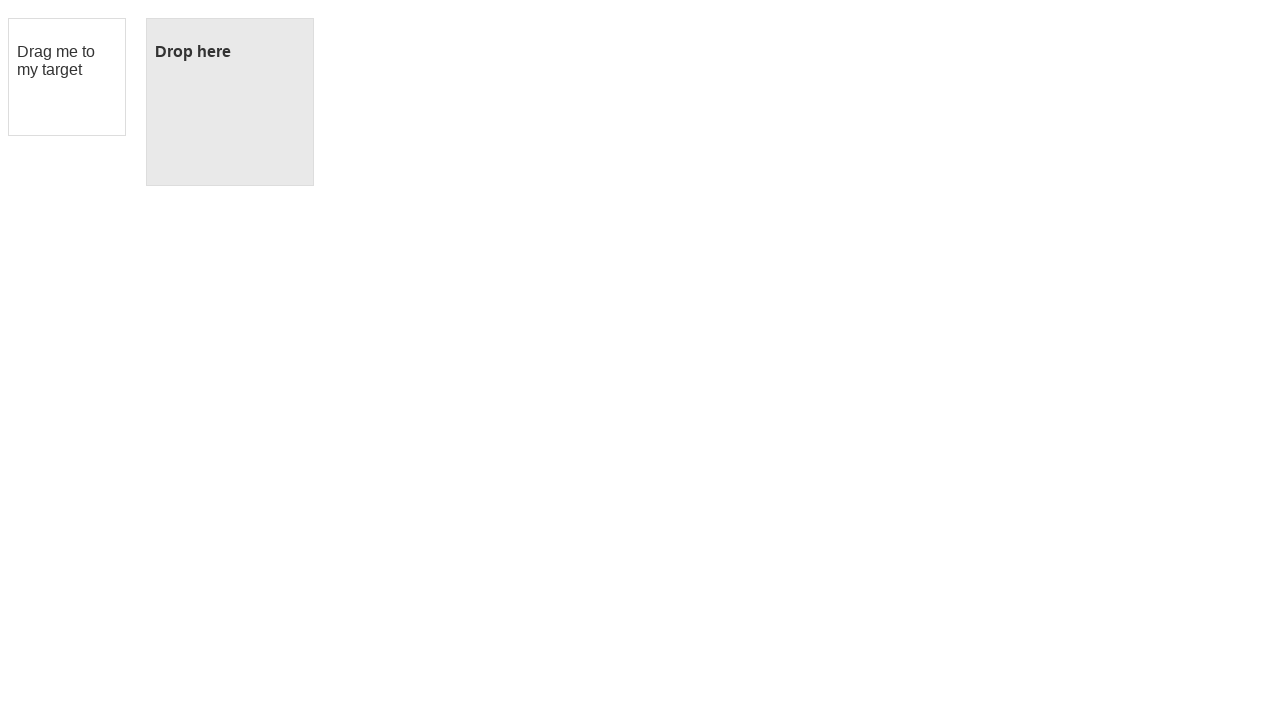

Located source element (div#draggable)
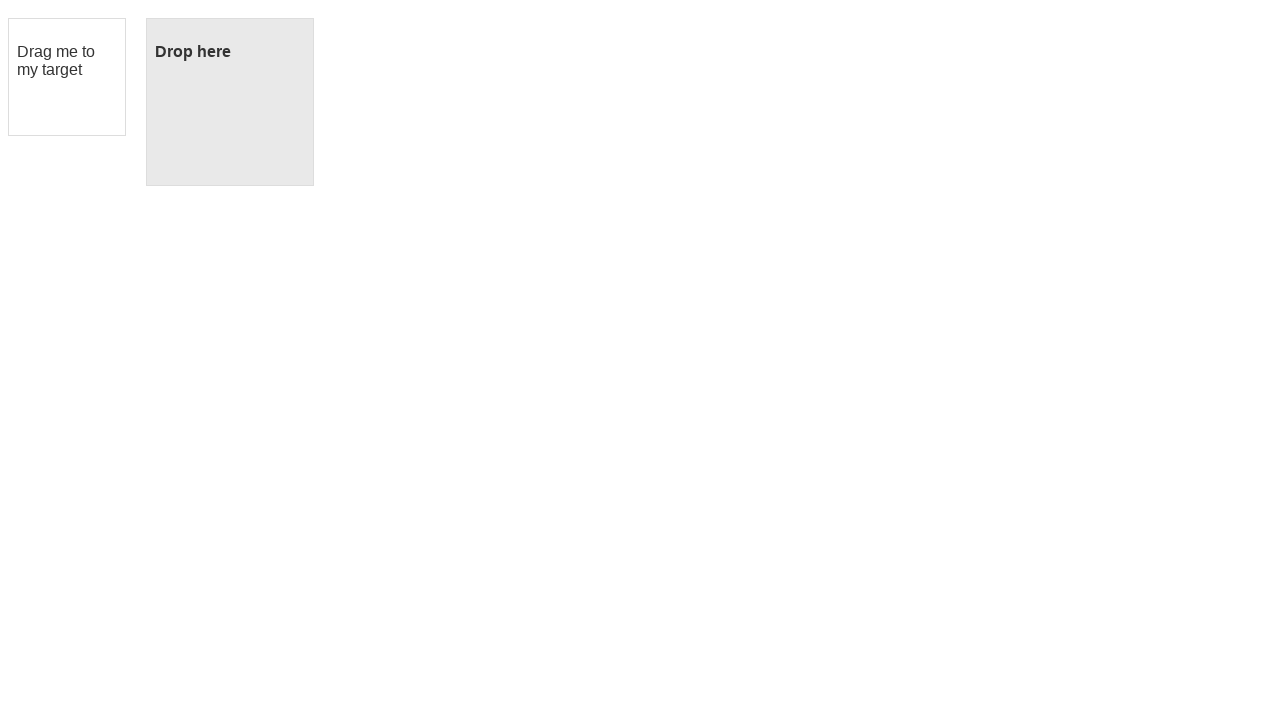

Located target element (div#droppable)
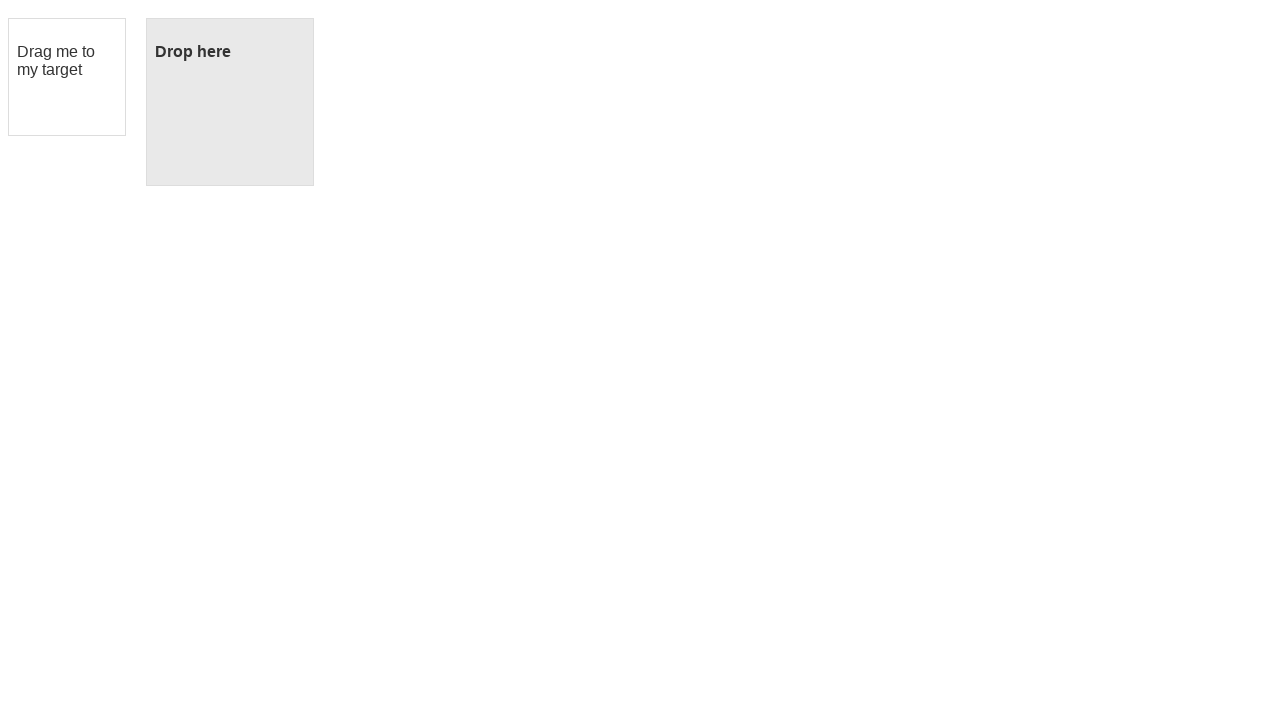

Dragged source element onto target element at (230, 102)
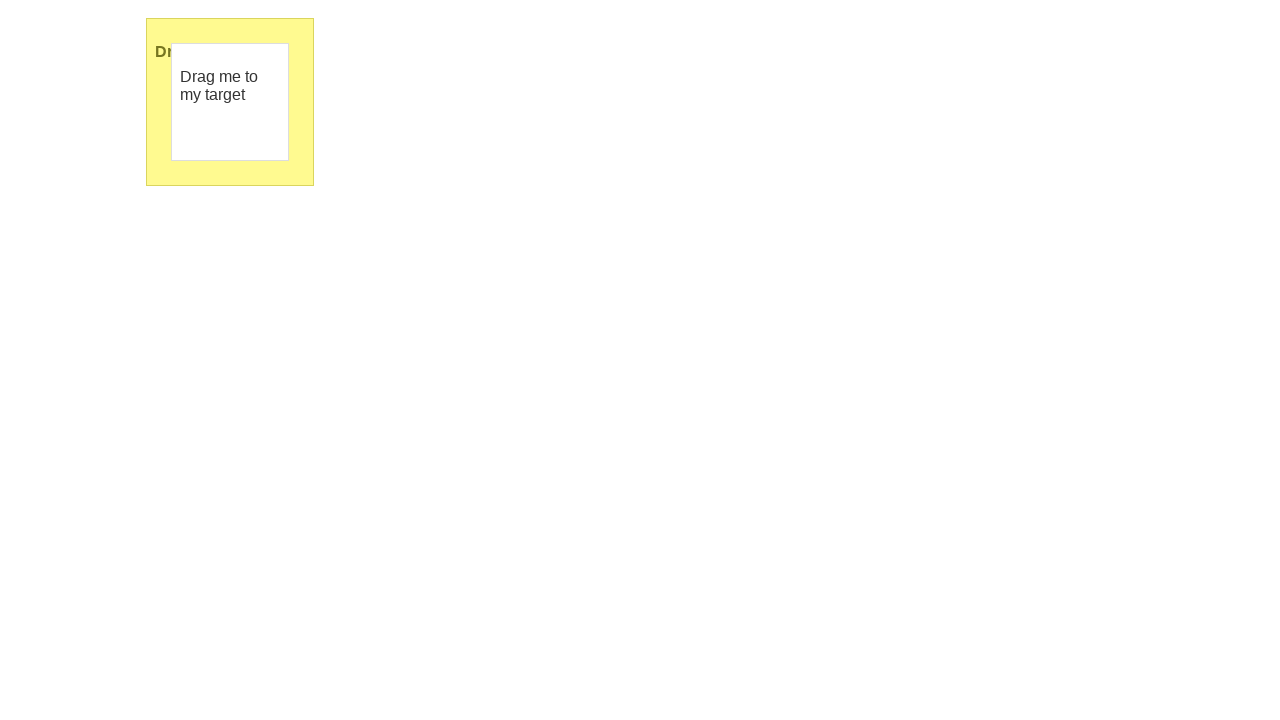

Retrieved page title: jQuery UI Droppable - Default functionality
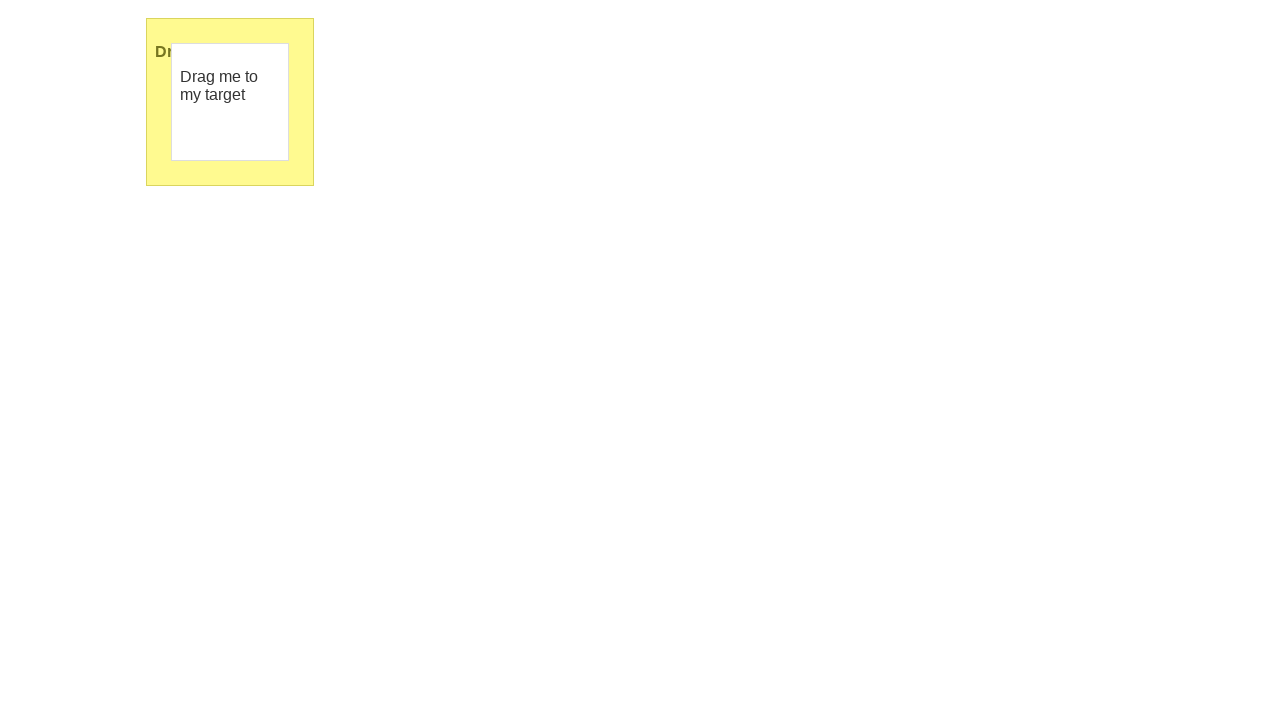

Printed confirmation of successful drag and drop operation
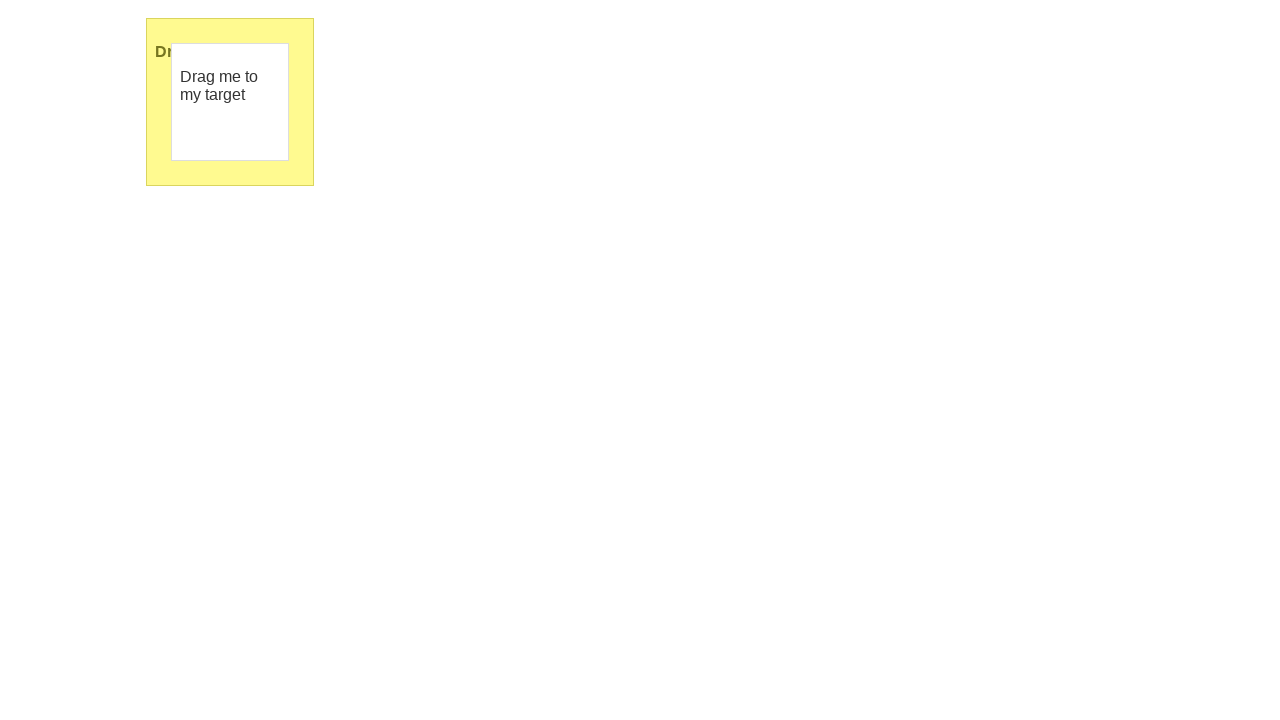

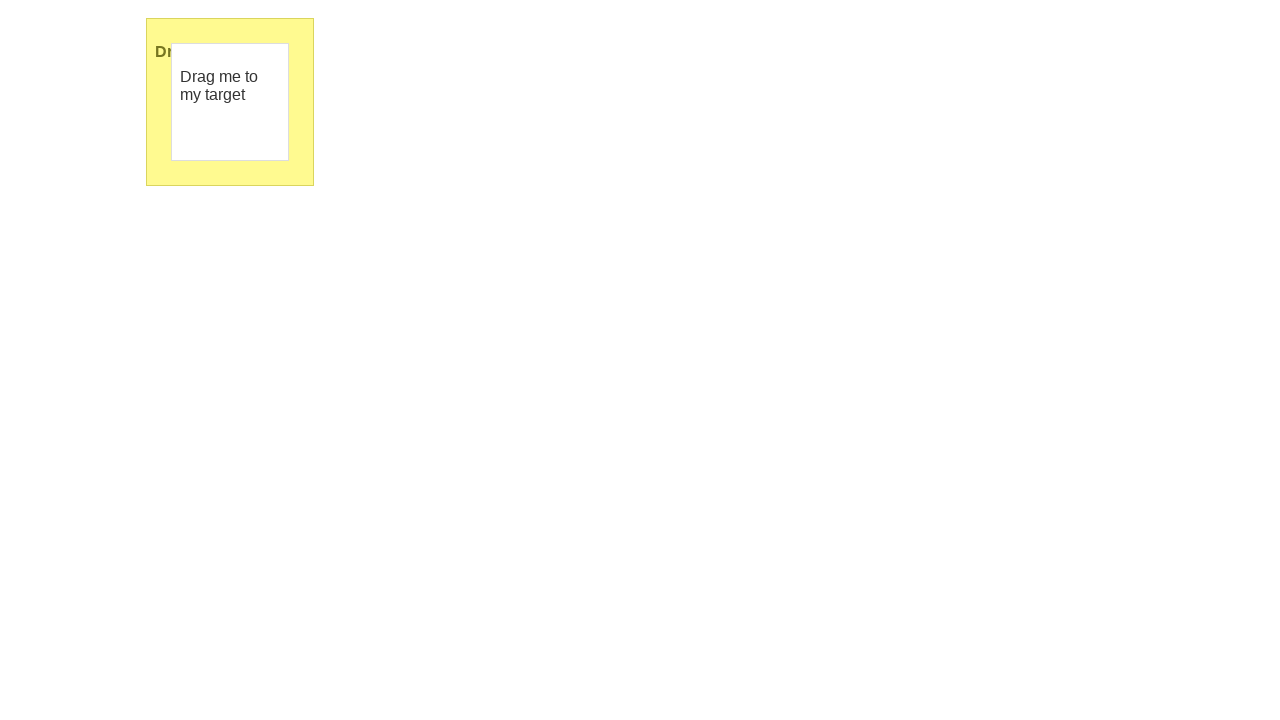